Tests modal dialog functionality by opening a small modal, verifying its content, and closing it

Starting URL: https://demoqa.com/

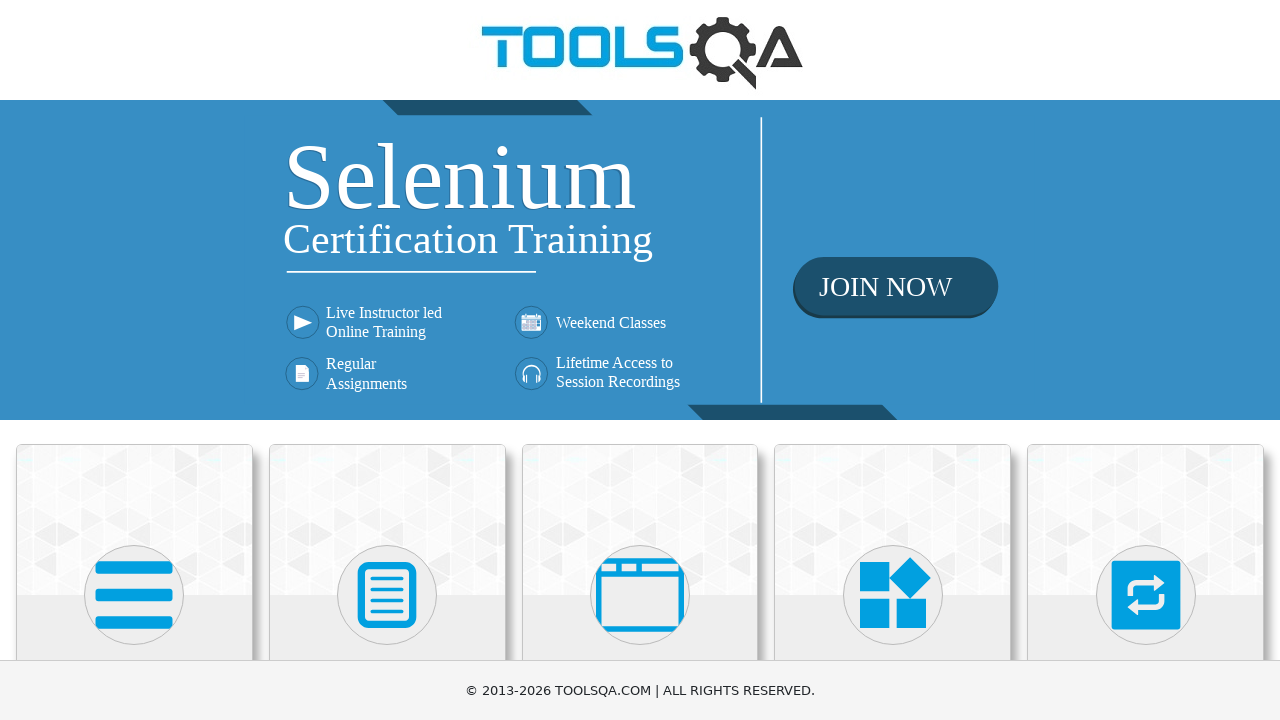

Located 'Alerts, Frame & Windows' card
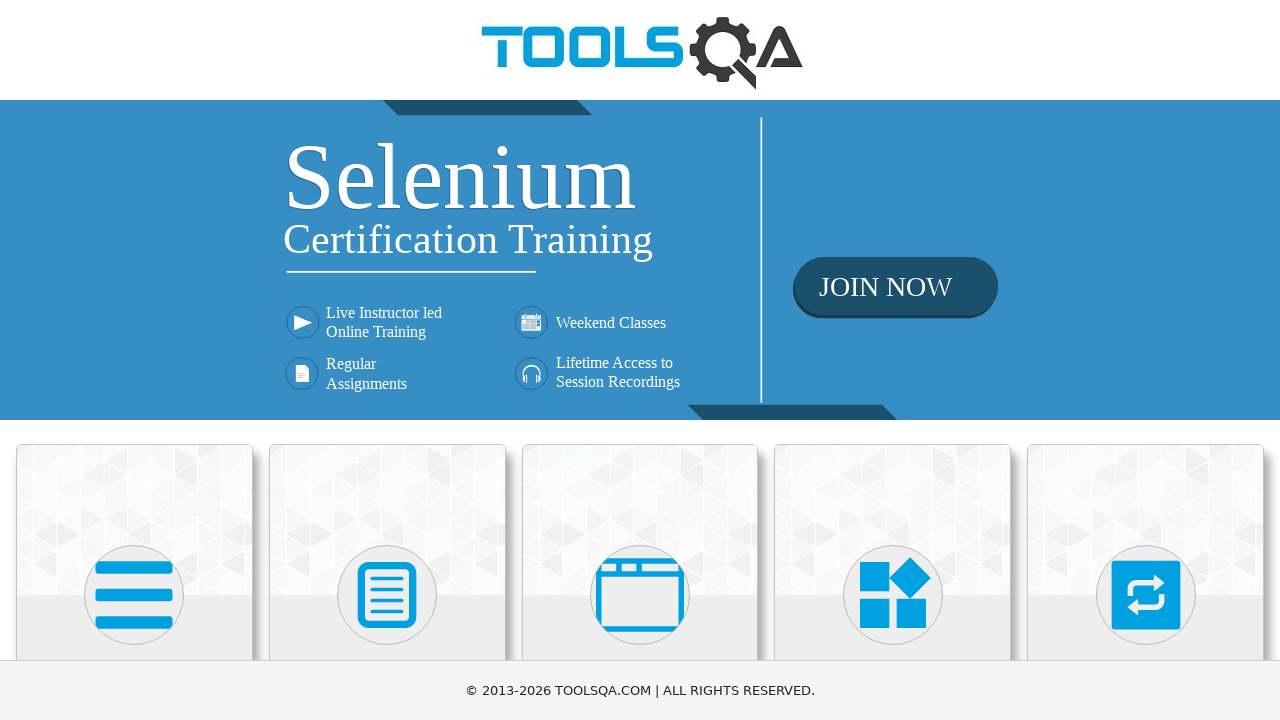

Scrolled 'Alerts, Frame & Windows' card into view
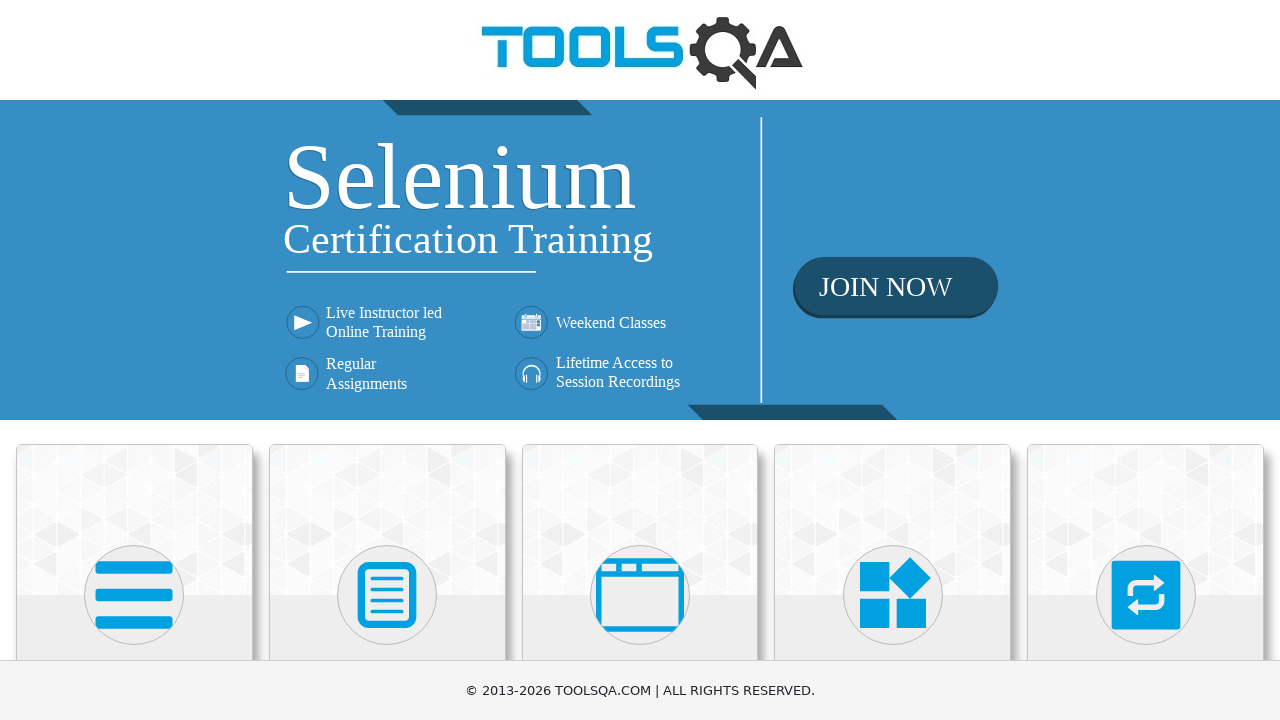

Clicked on 'Alerts, Frame & Windows' card at (640, 360) on xpath=//h5[text()='Alerts, Frame & Windows']
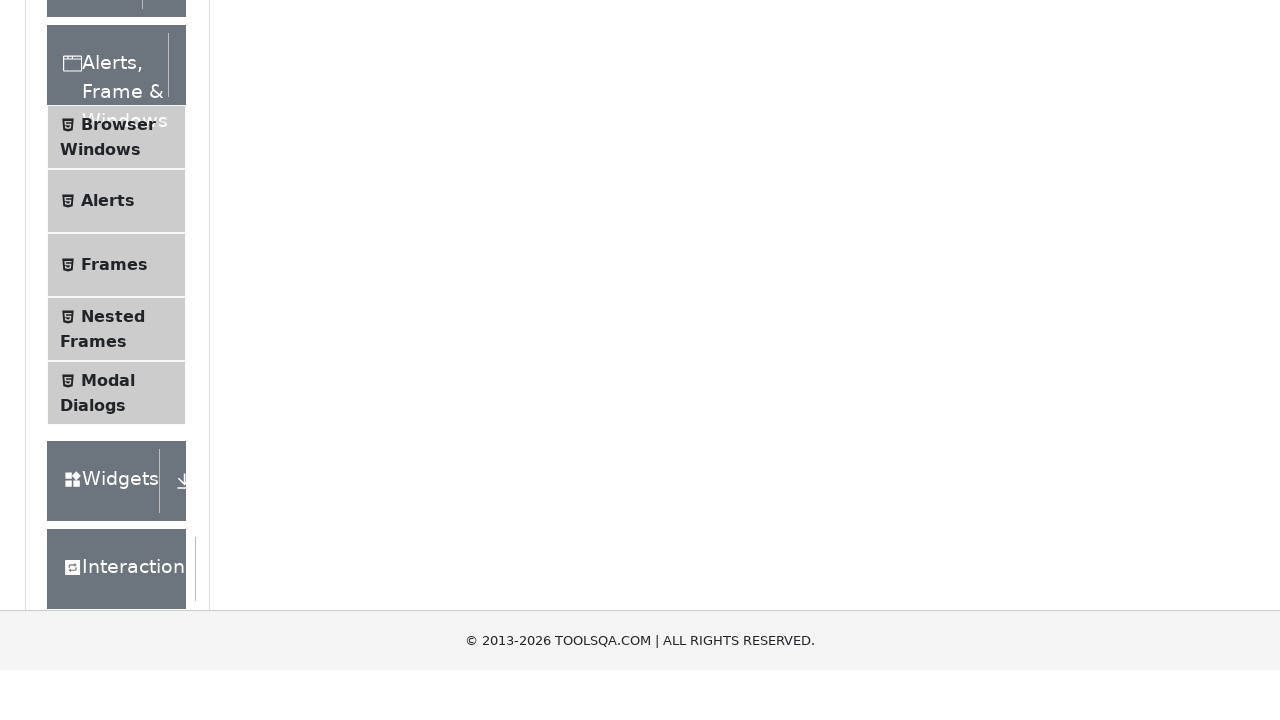

Clicked on 'Modal Dialogs' menu item at (108, 348) on xpath=//span[text()='Modal Dialogs']
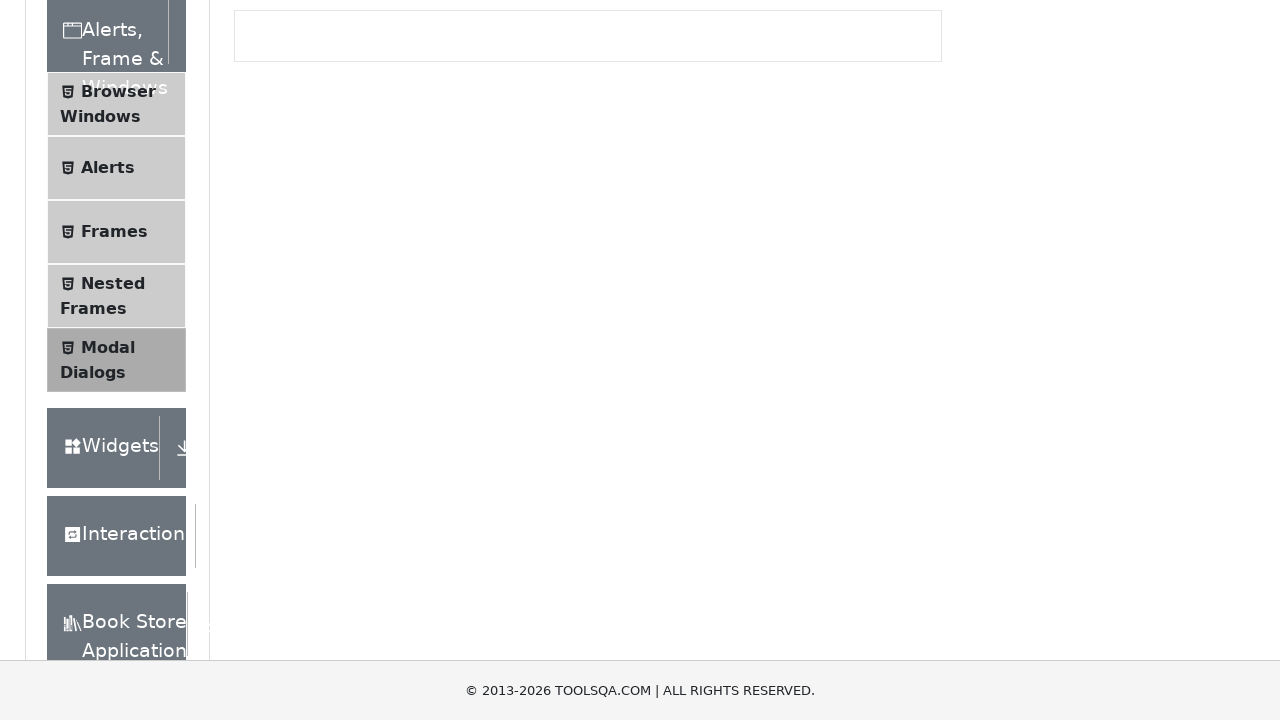

Clicked button to open small modal at (296, 274) on #showSmallModal
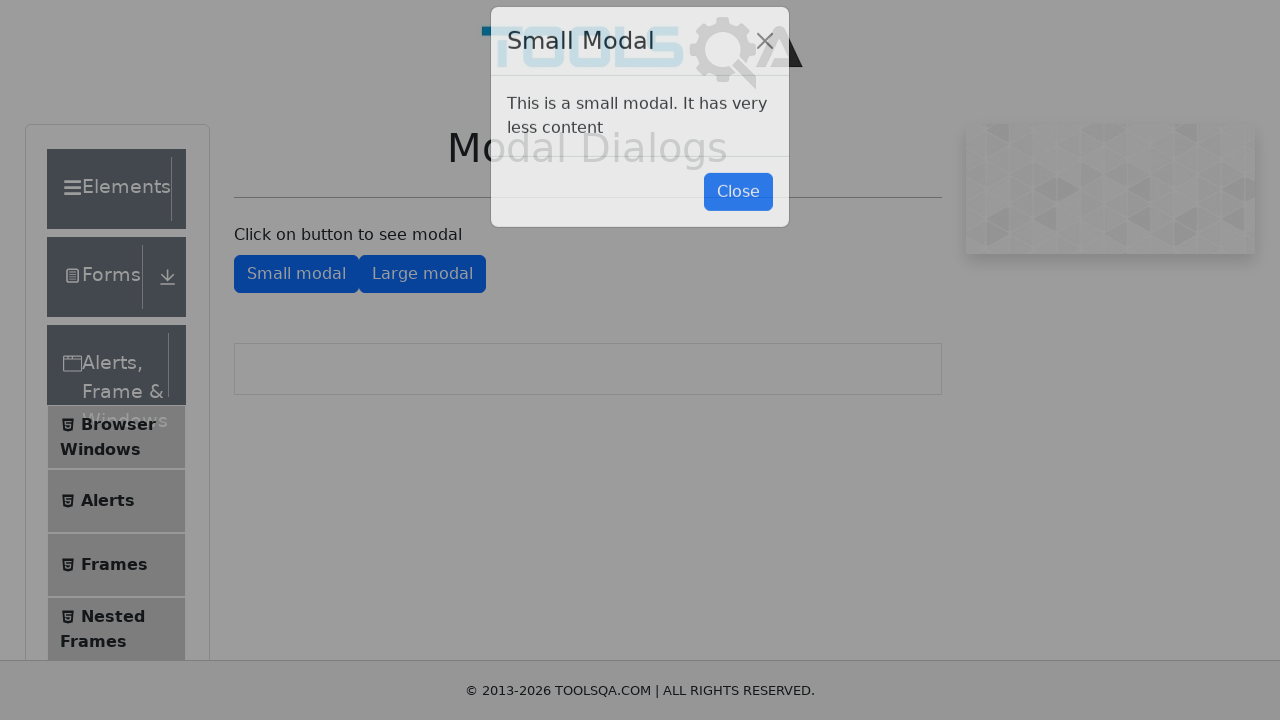

Small modal dialog appeared
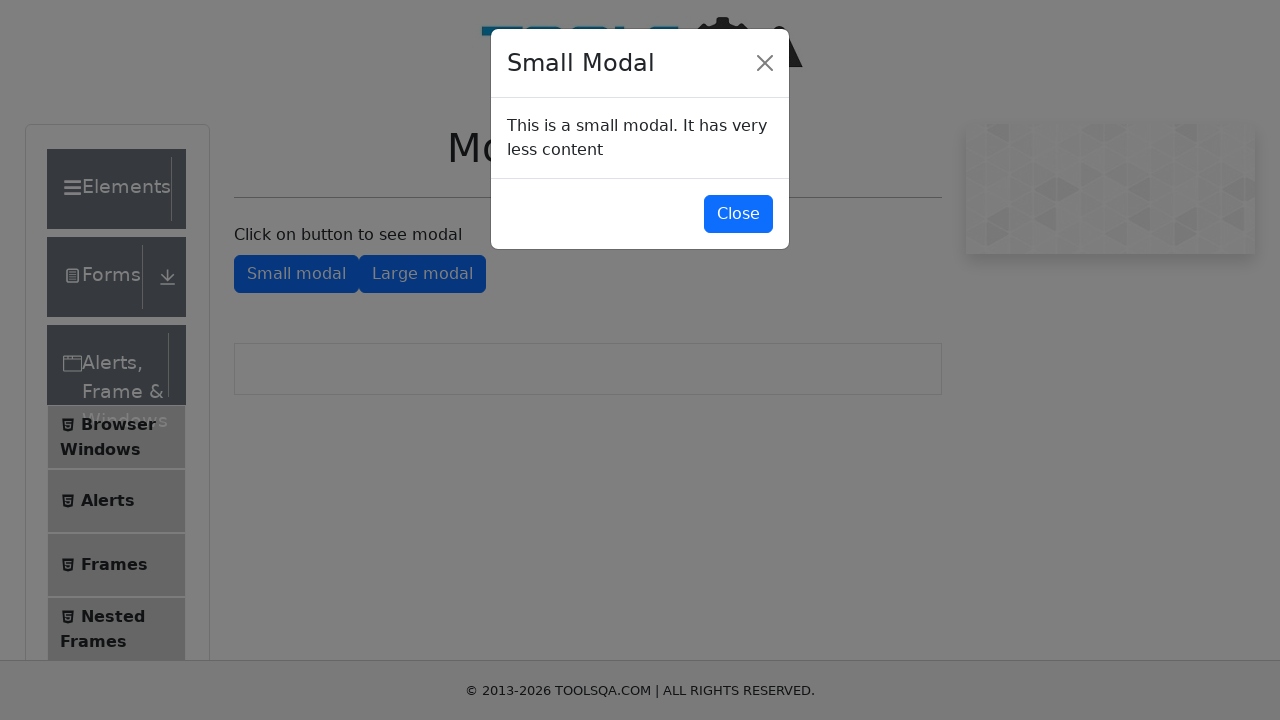

Clicked button to close small modal at (738, 214) on #closeSmallModal
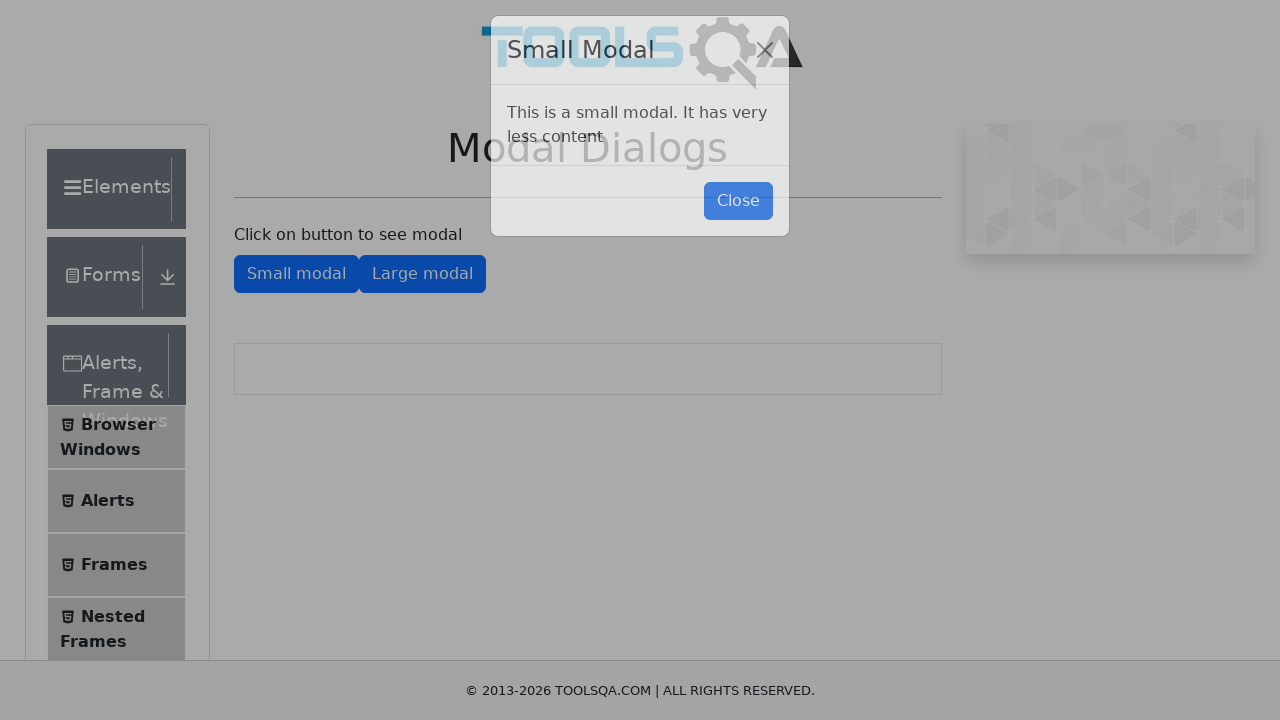

Modal dialog closed and disappeared
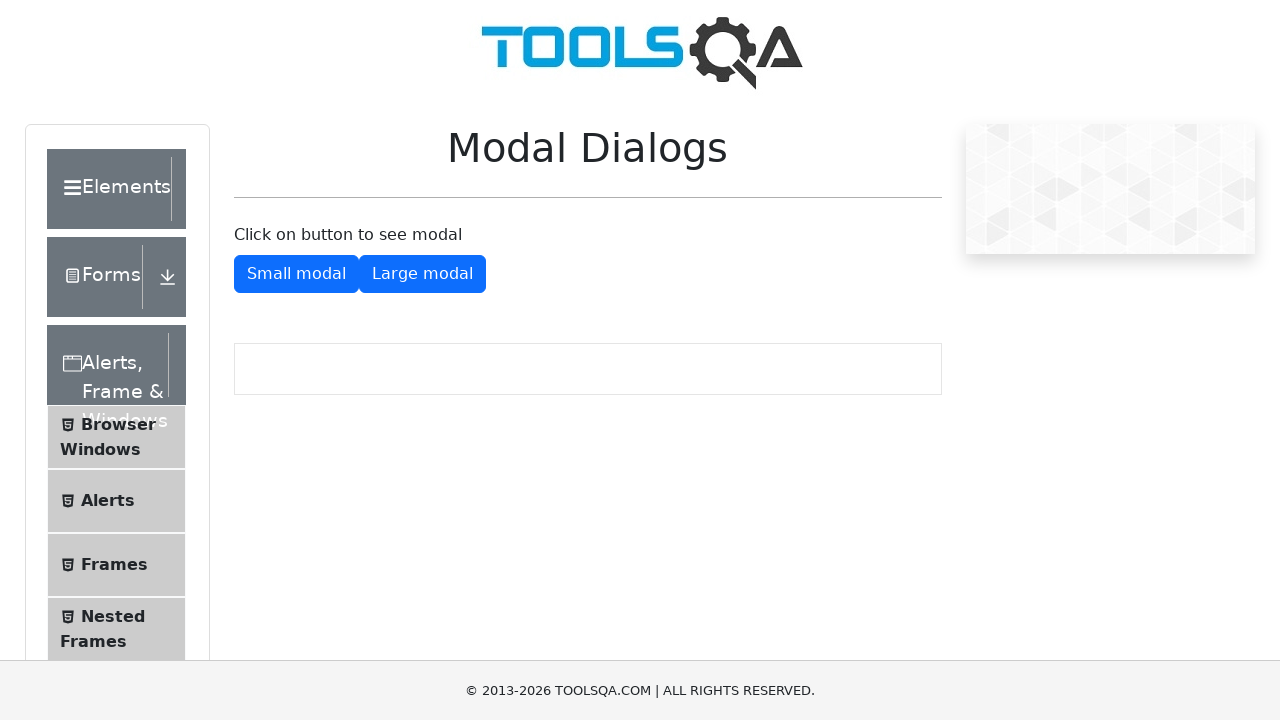

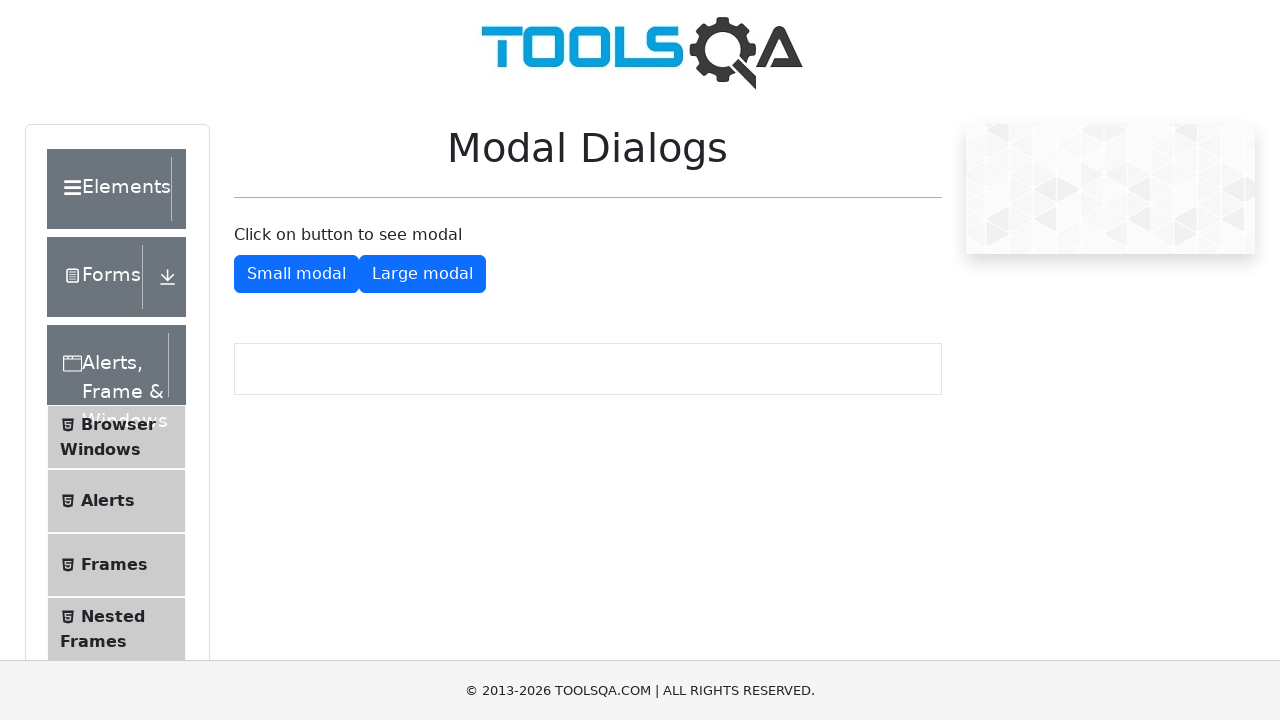